Navigates to iLovePDF Word to PDF converter page and clicks on the file picker button to initiate file selection

Starting URL: https://www.ilovepdf.com/word_to_pdf

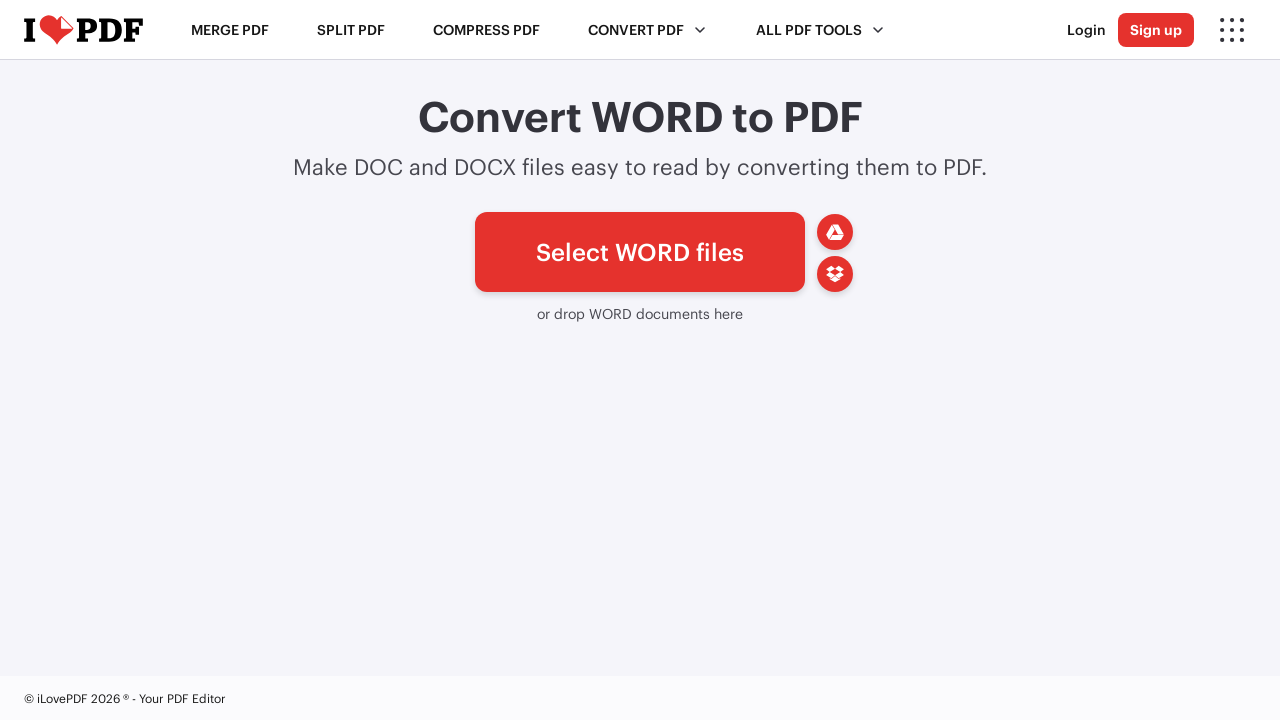

Waited 2 seconds for iLovePDF Word to PDF converter page to load
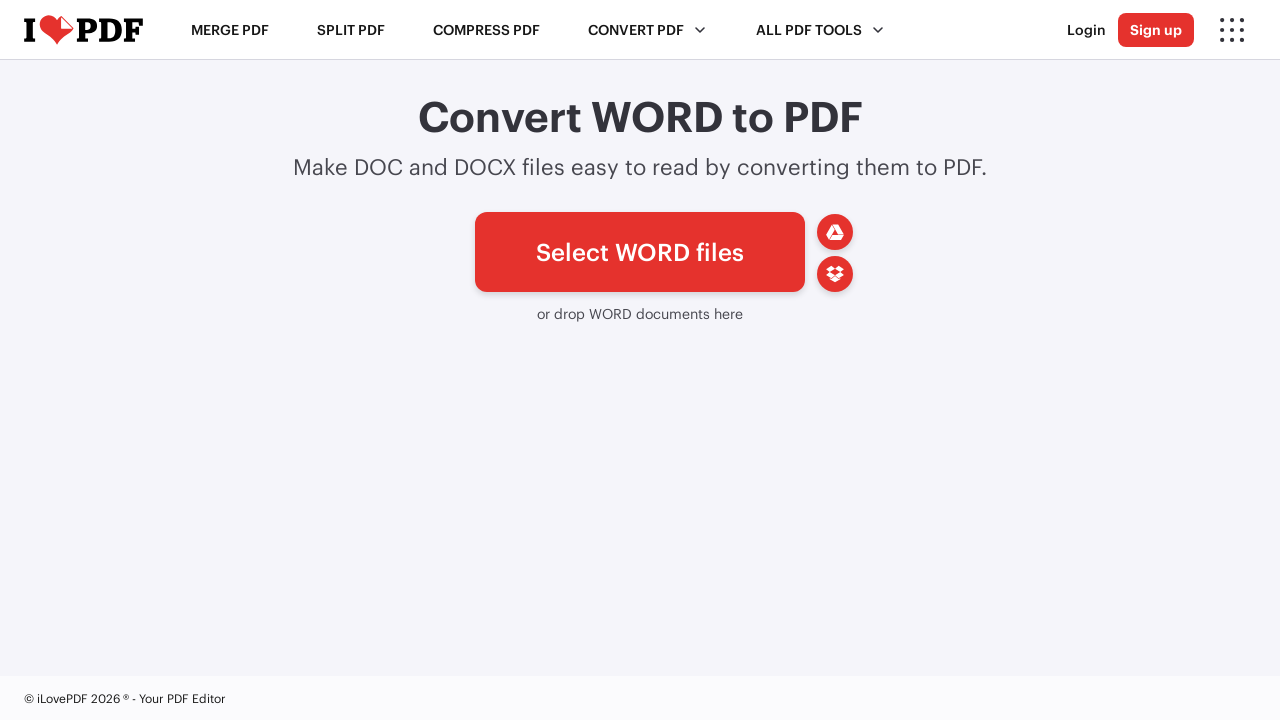

Clicked on the file picker button to initiate file selection at (640, 252) on a#pickfiles span
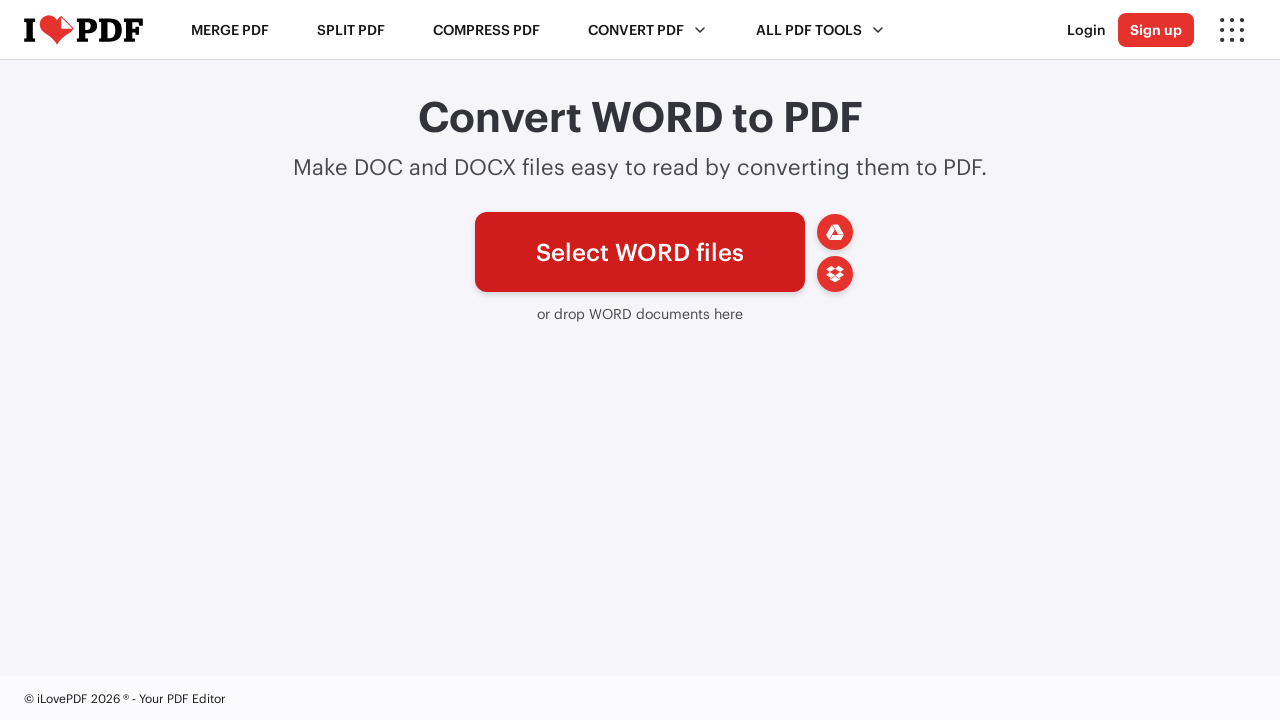

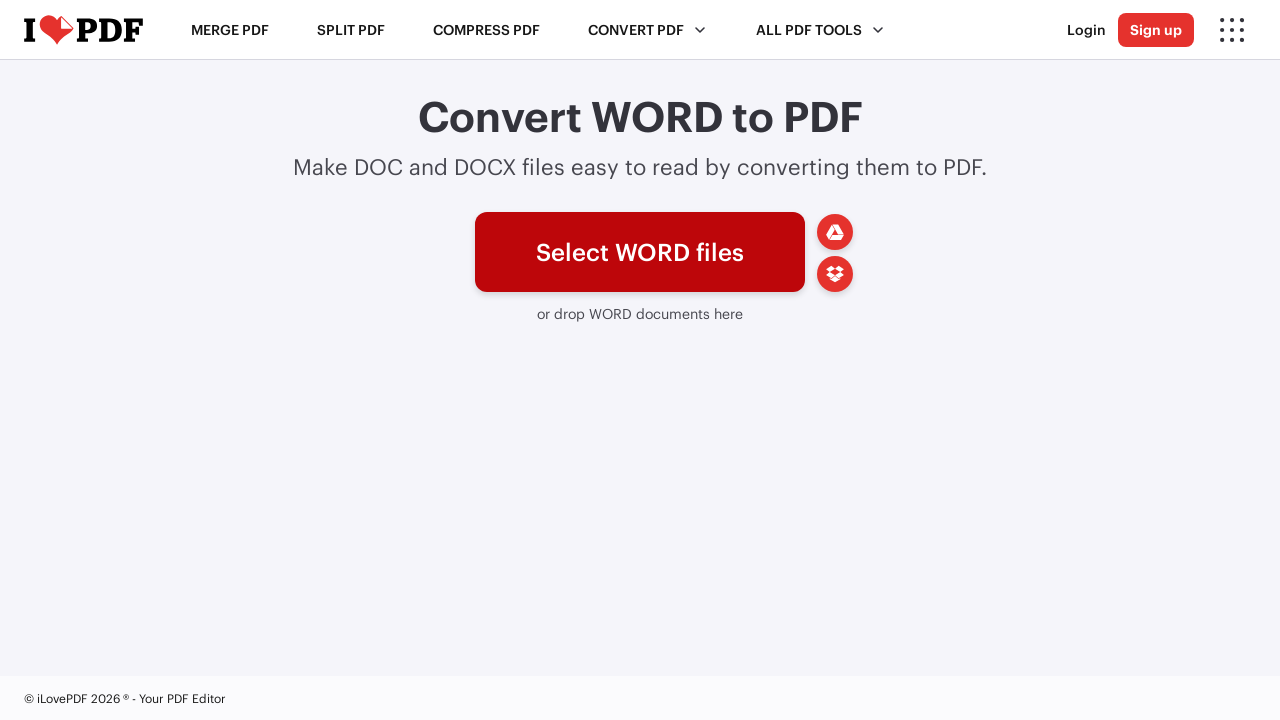